Tests dropdown selection functionality by selecting options from a static dropdown using both index and visible text methods

Starting URL: https://rahulshettyacademy.com/dropdownsPractise/

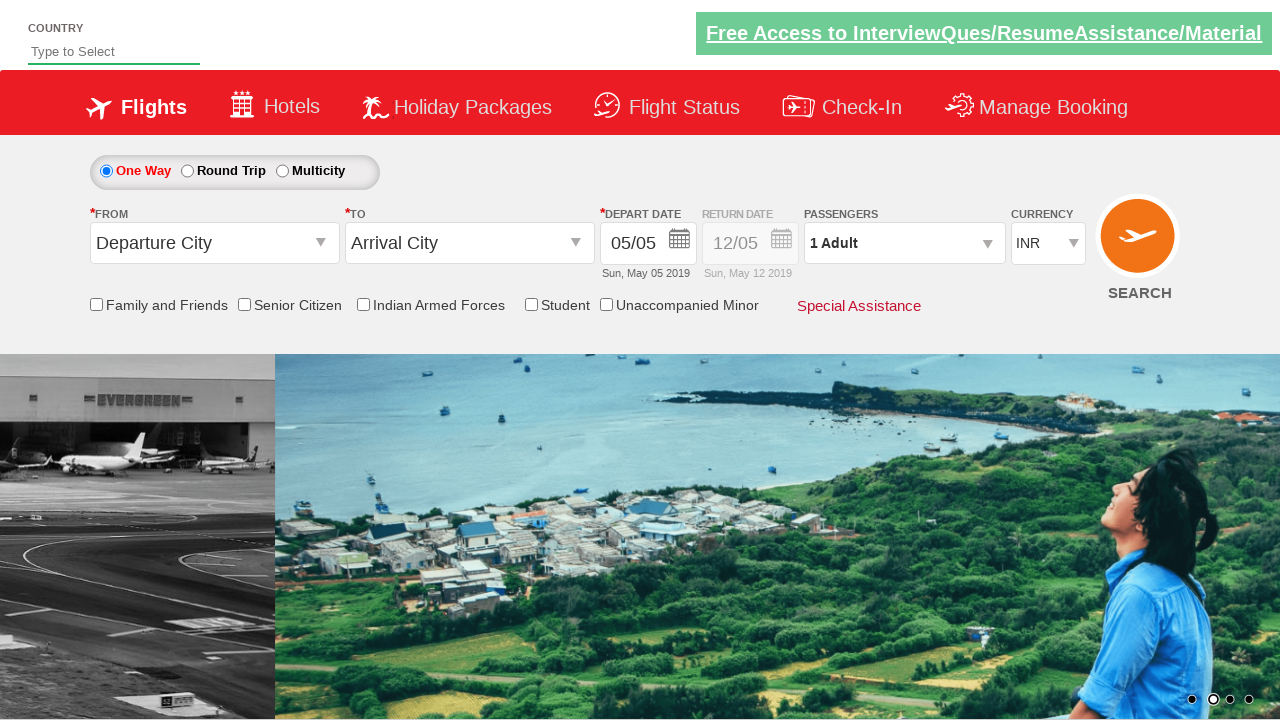

Selected dropdown option at index 3 from currency dropdown on #ctl00_mainContent_DropDownListCurrency
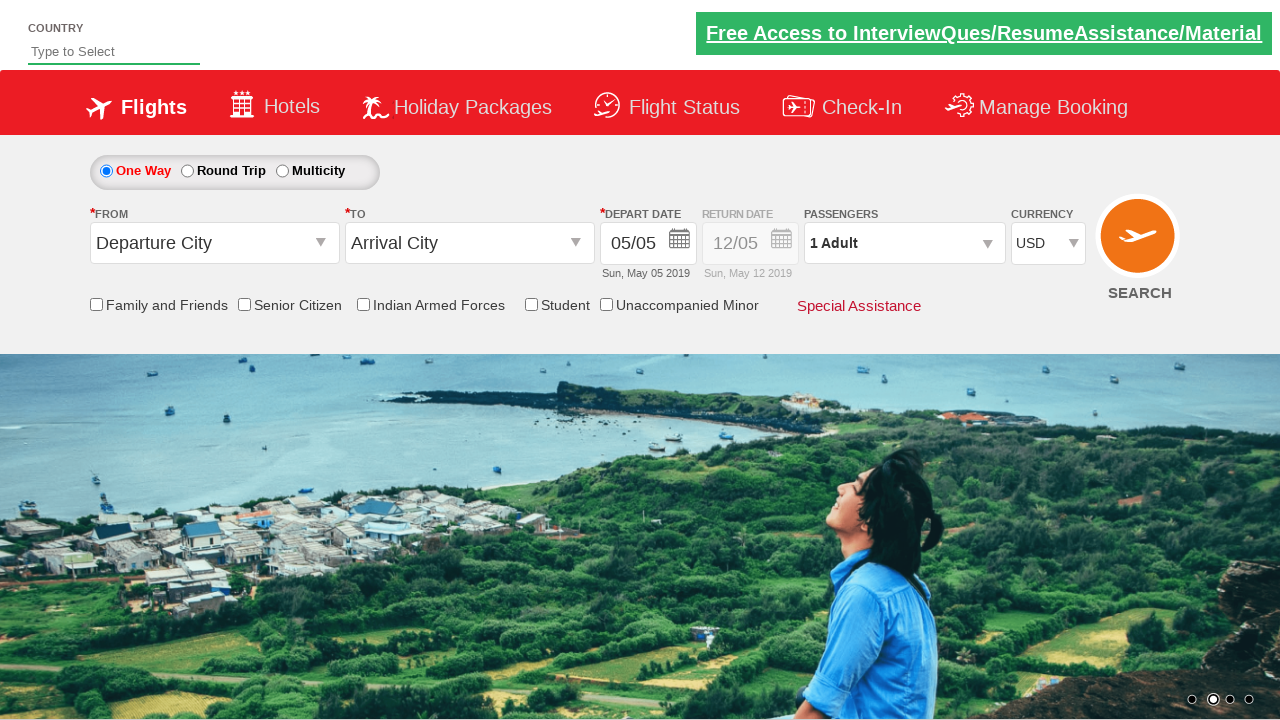

Selected dropdown option with visible text 'AED' from currency dropdown on #ctl00_mainContent_DropDownListCurrency
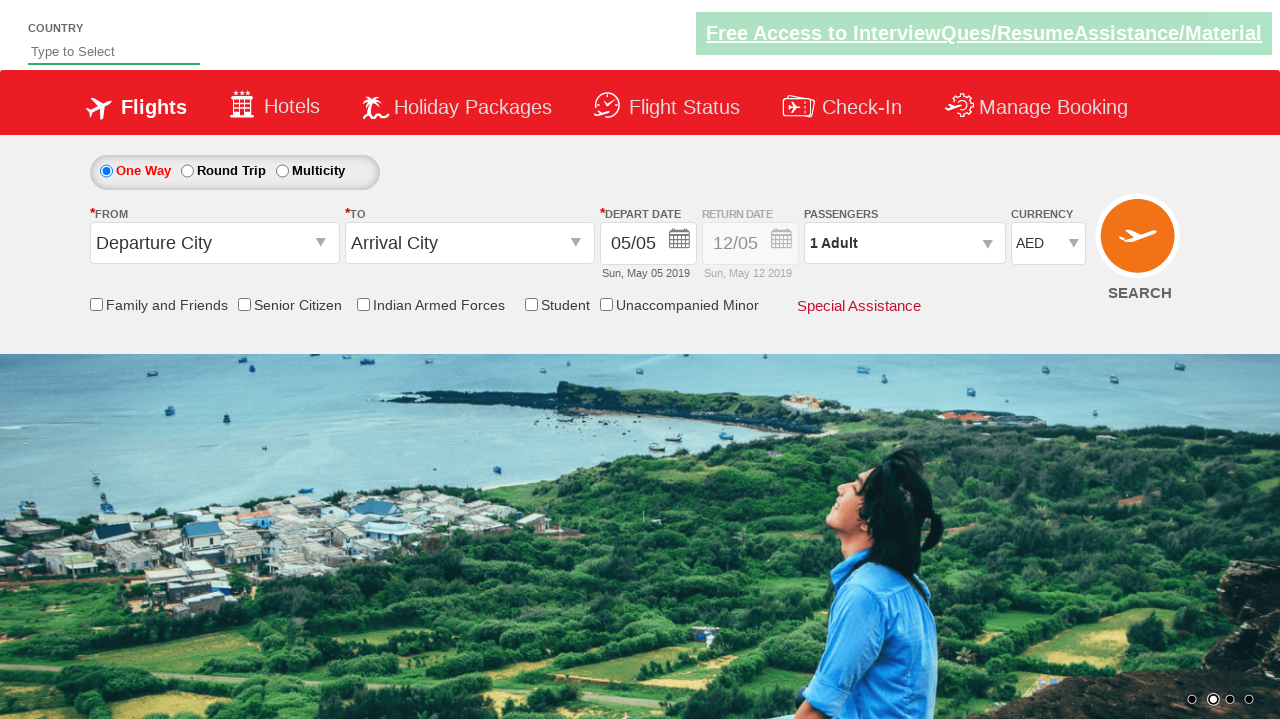

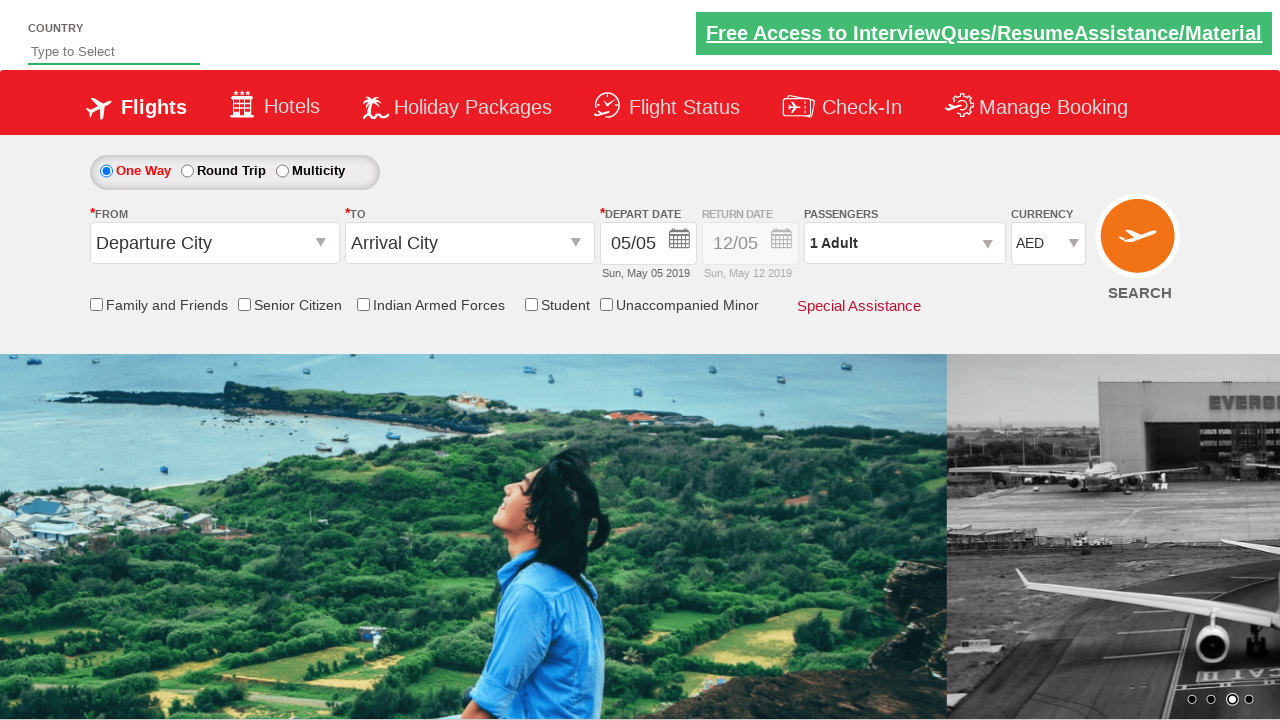